Tests table interaction by verifying table structure (columns and rows), reading cell values, and clicking on a table header to sort the table

Starting URL: https://training-support.net/webelements/tables

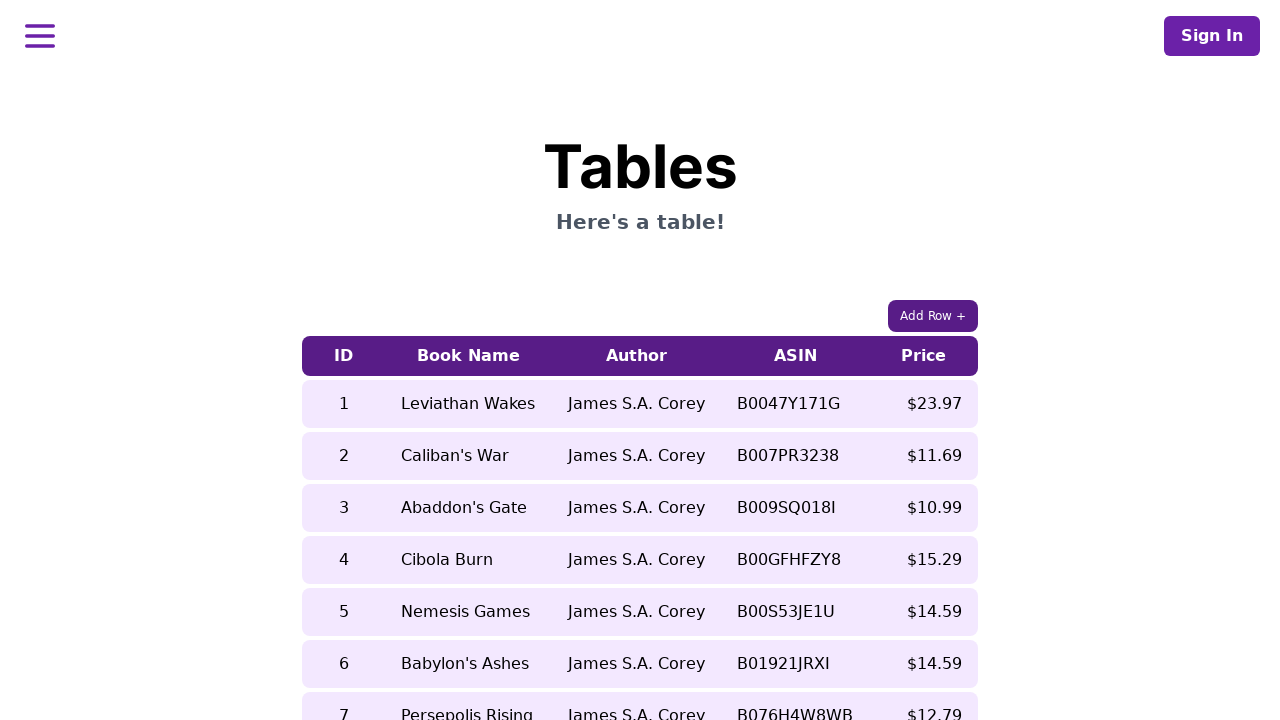

Waited for table with class 'table-auto' to load
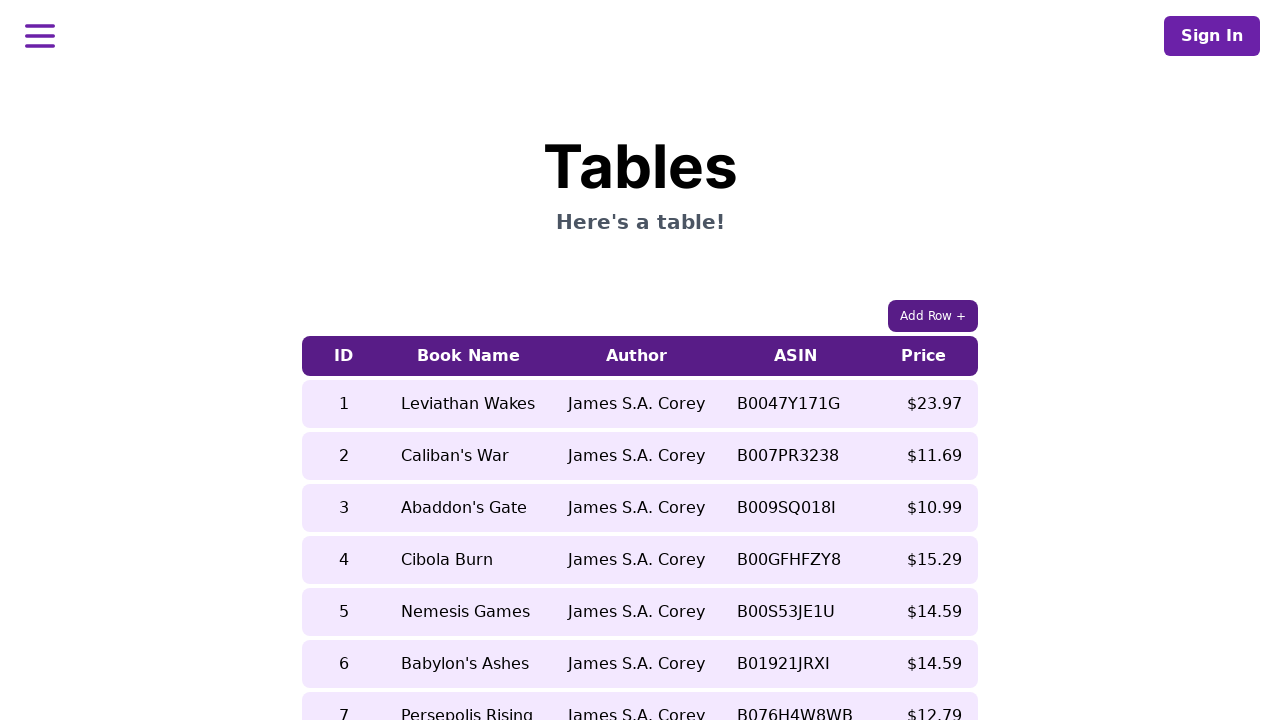

Retrieved all column headers from table
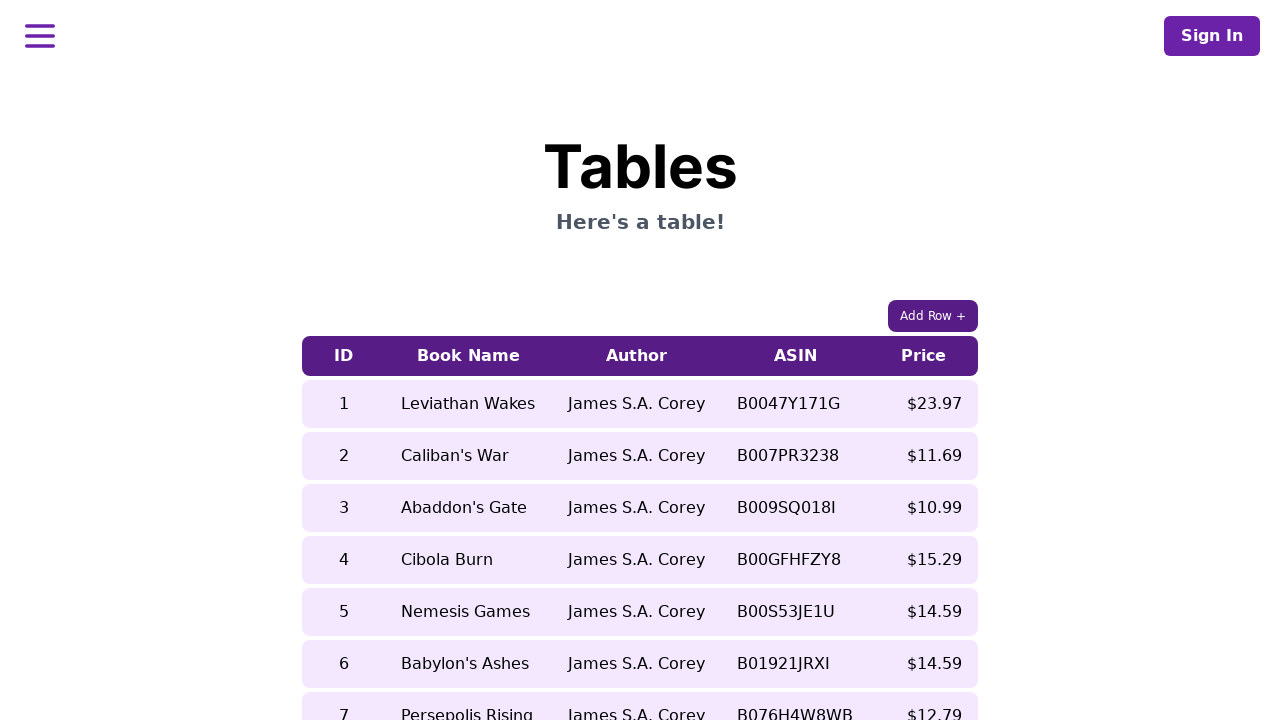

Retrieved all rows from table body
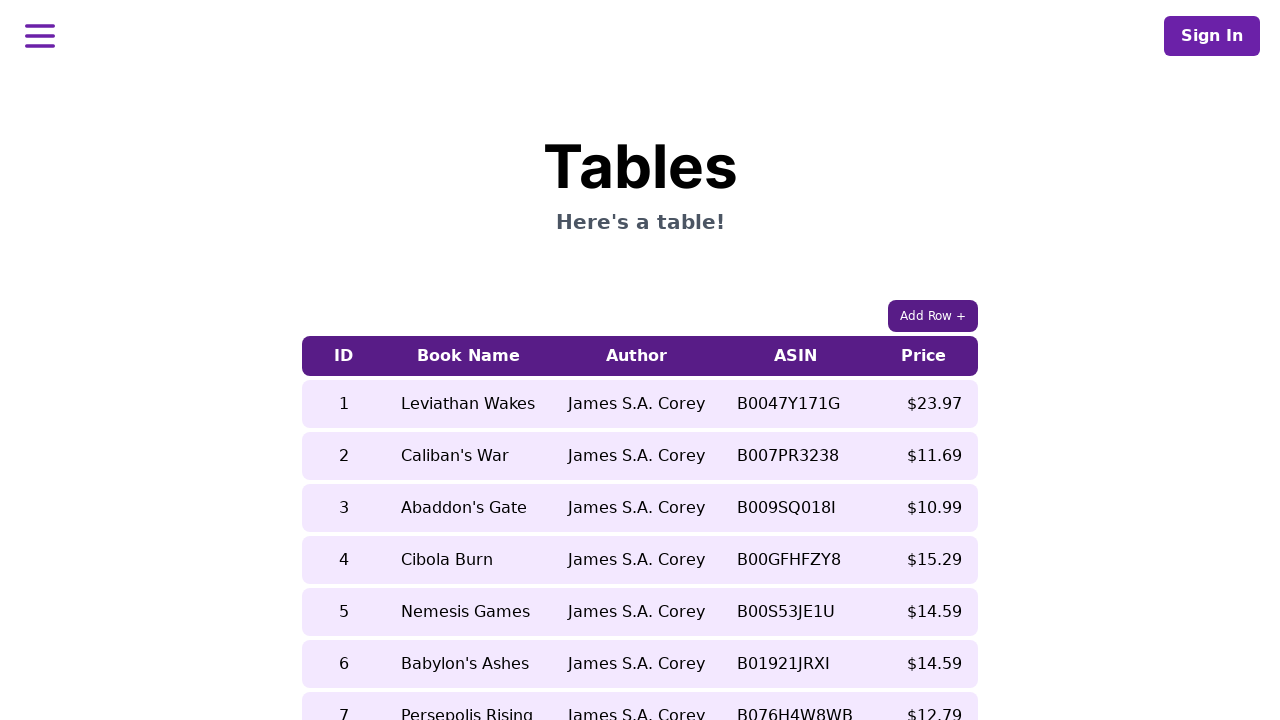

Read cell value from row 5, column 2 before sorting
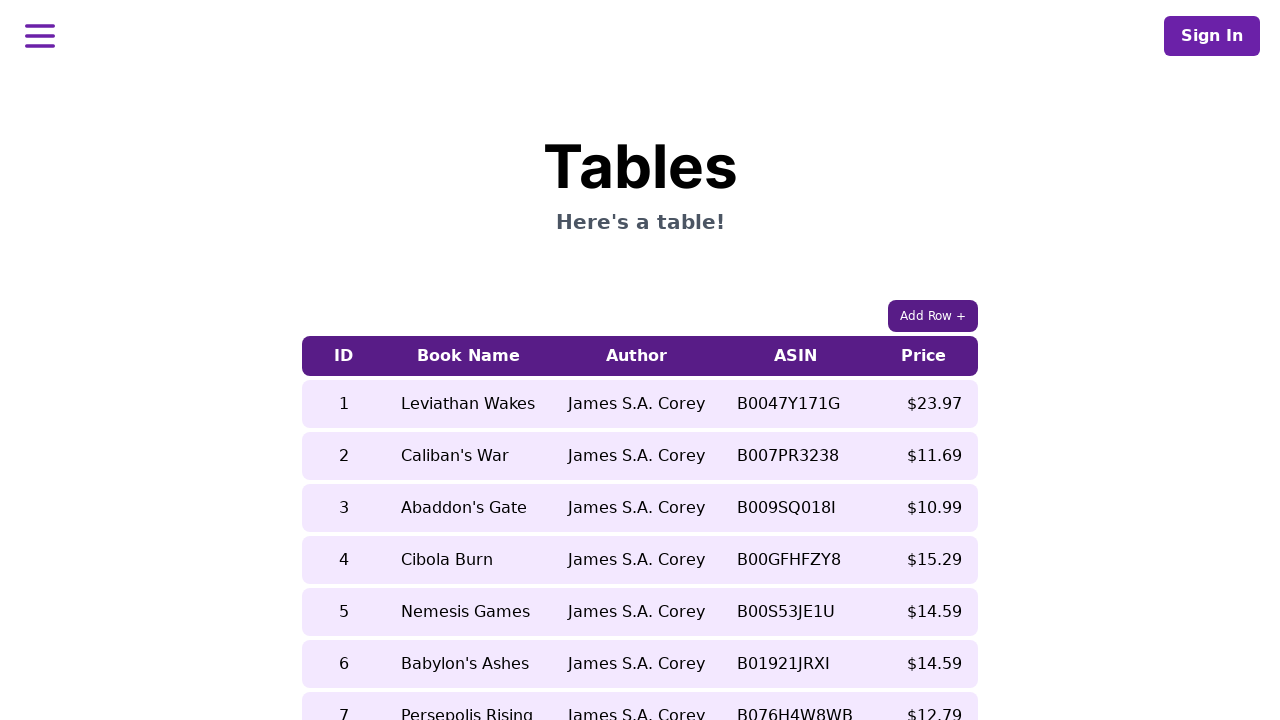

Clicked on 5th column header to sort table at (924, 356) on xpath=//table[contains(@class, 'table-auto')]/thead/tr/th[5]
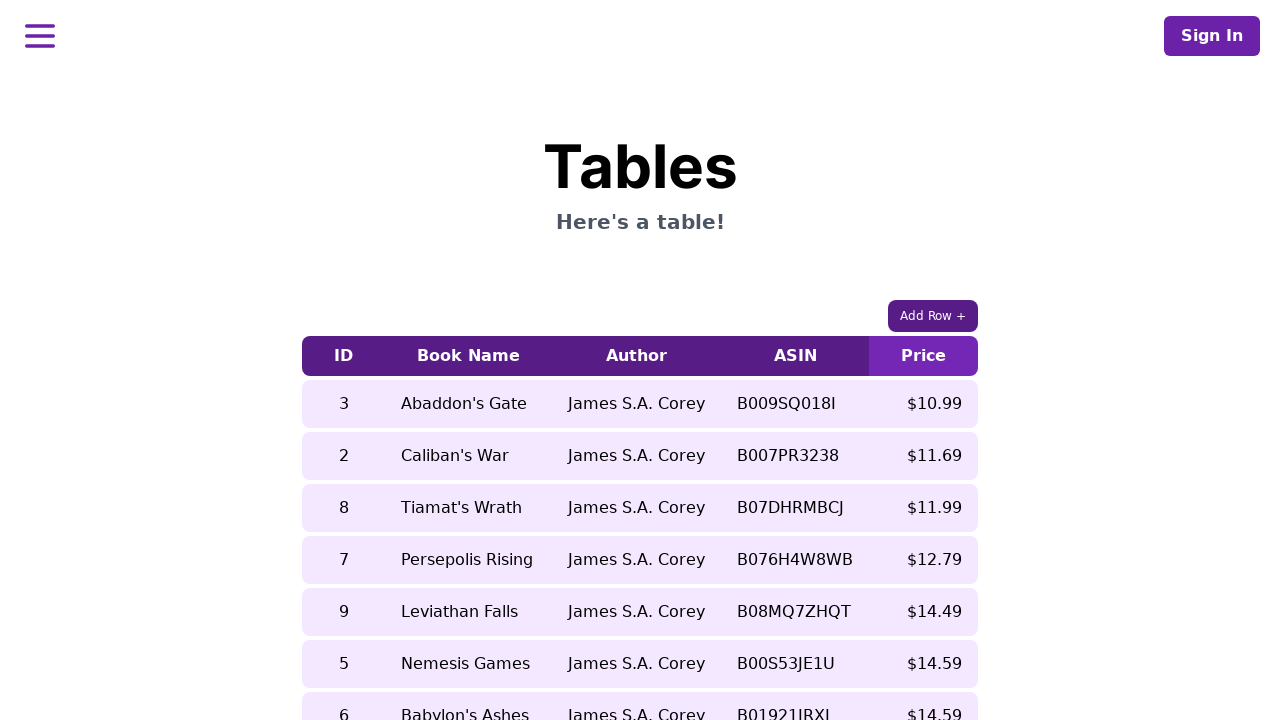

Waited 500ms for table to re-render after sorting
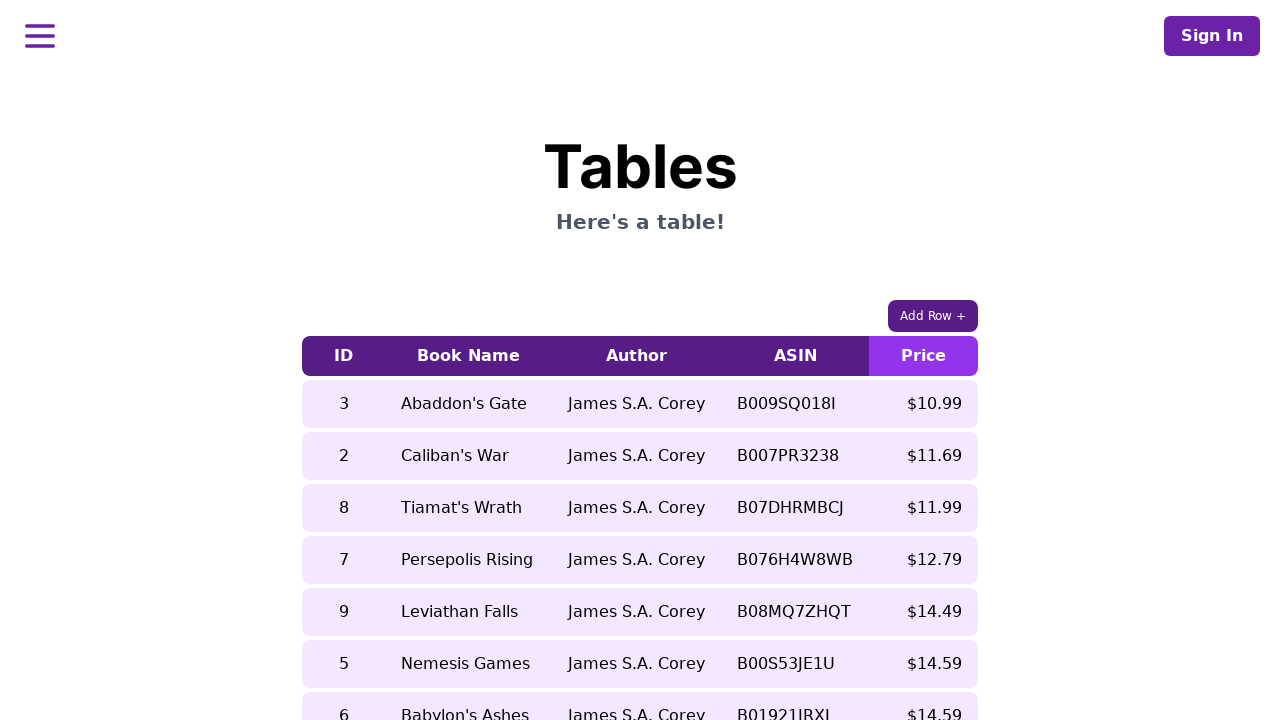

Read cell value from row 5, column 2 after sorting
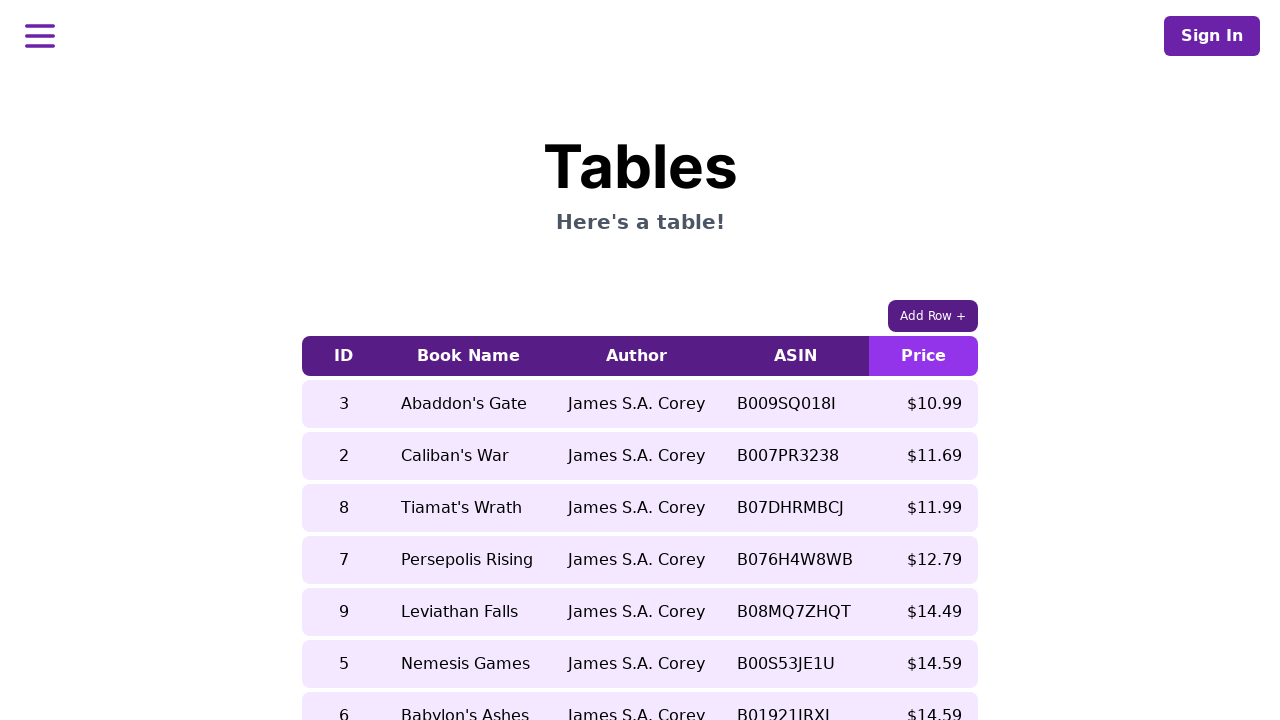

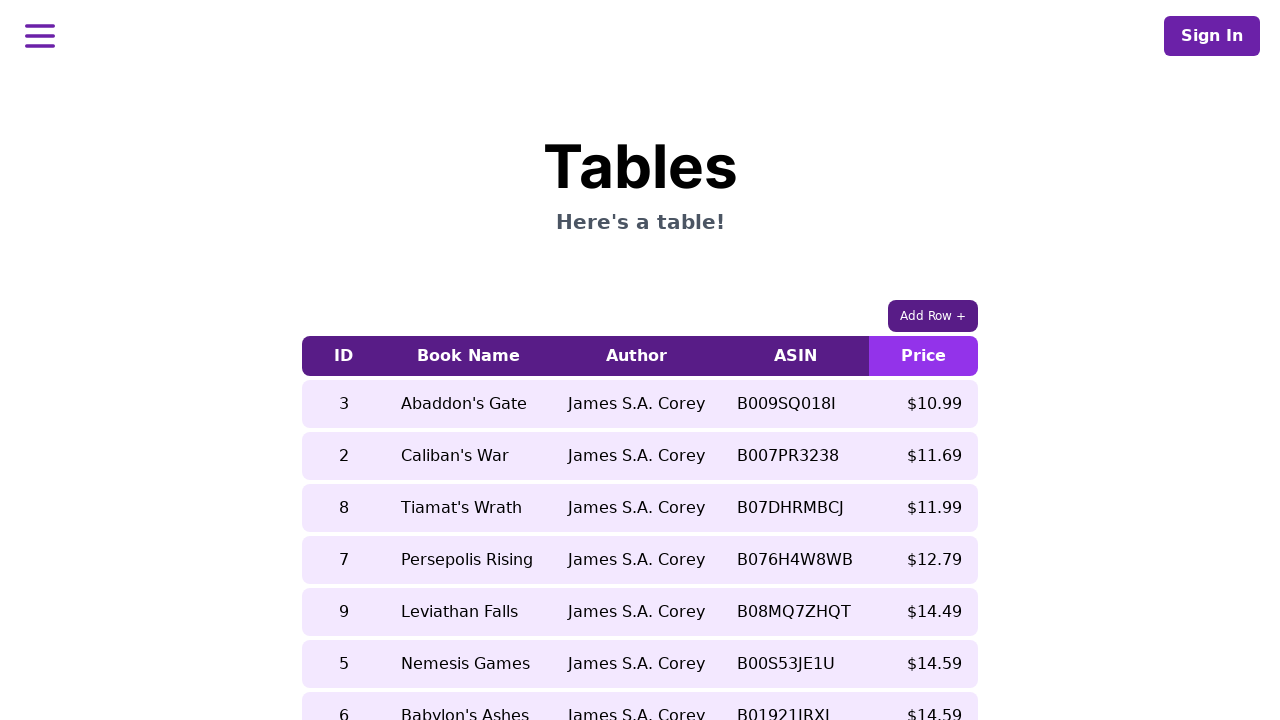